Navigates to the SSPDS (Secretaria da Segurança Pública e Defesa Social) public security indicators page in Ceará, Brazil

Starting URL: https://www.sspds.ce.gov.br/indicadores-de-seguranca-publica/

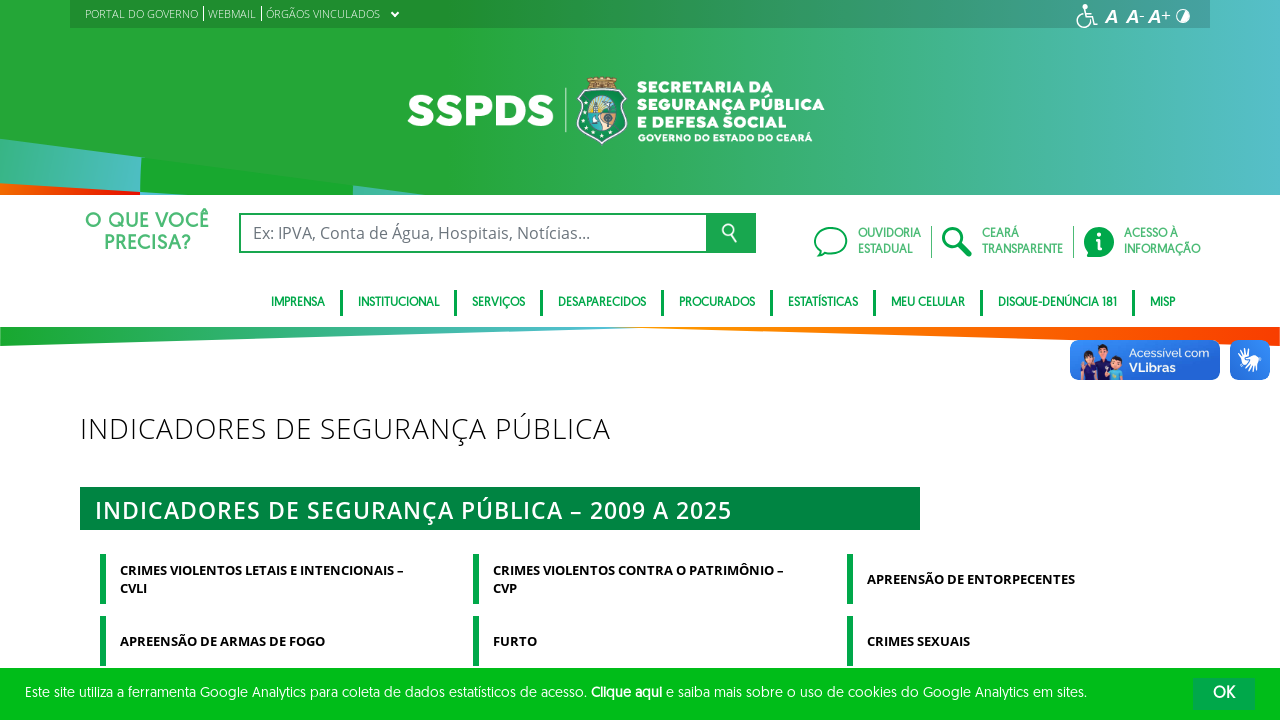

Waited for page DOM content to load
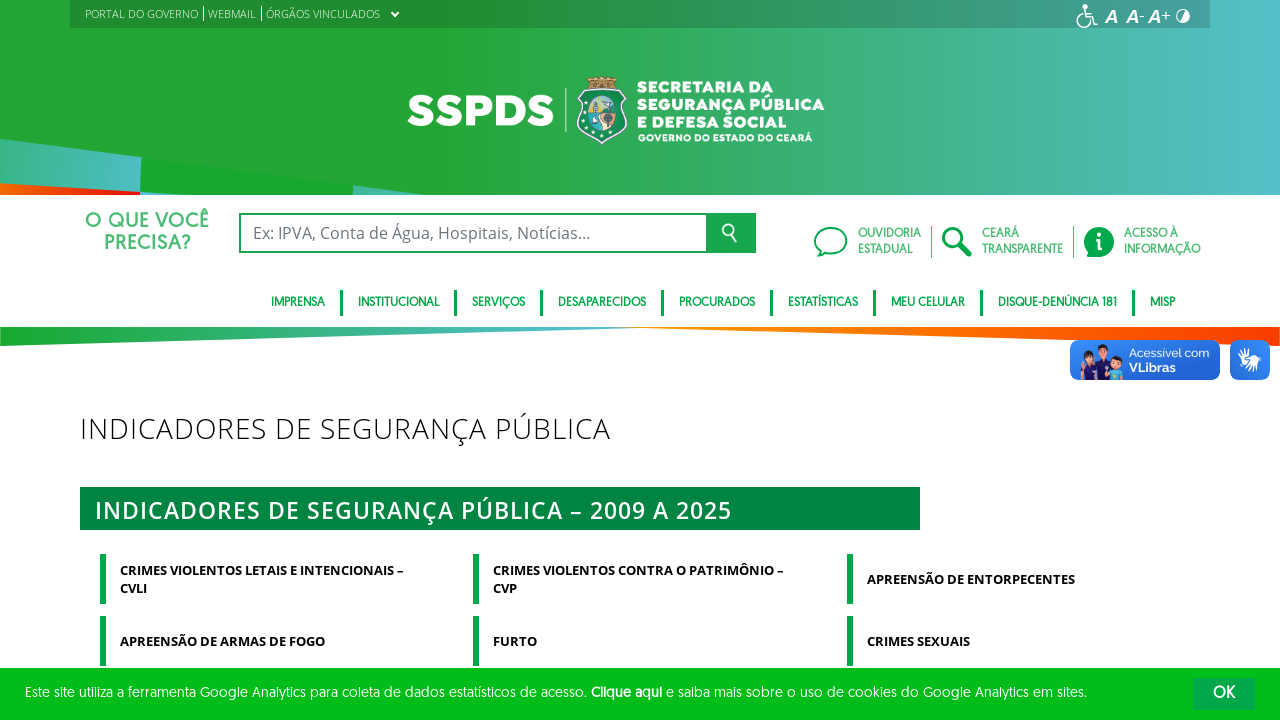

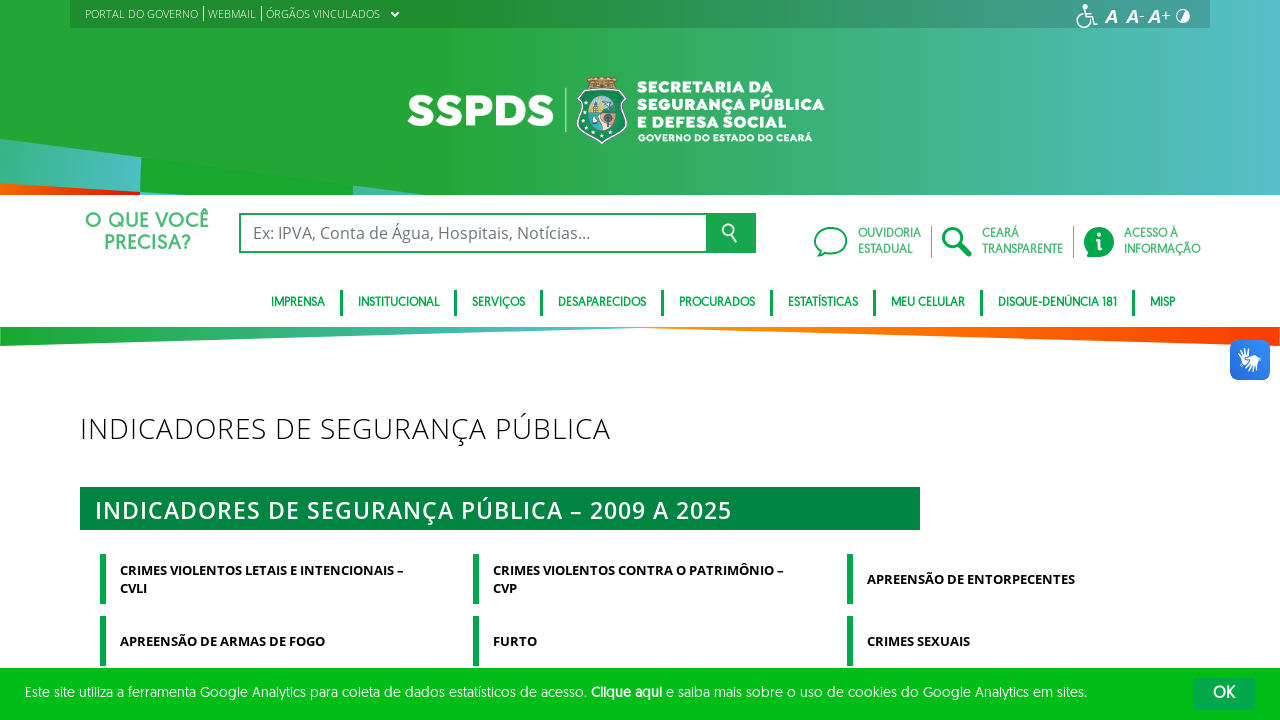